Tests multi-window handling by opening a new tab, extracting text from the new tab, and using that text to fill a form field in the original window

Starting URL: https://rahulshettyacademy.com/angularpractice/

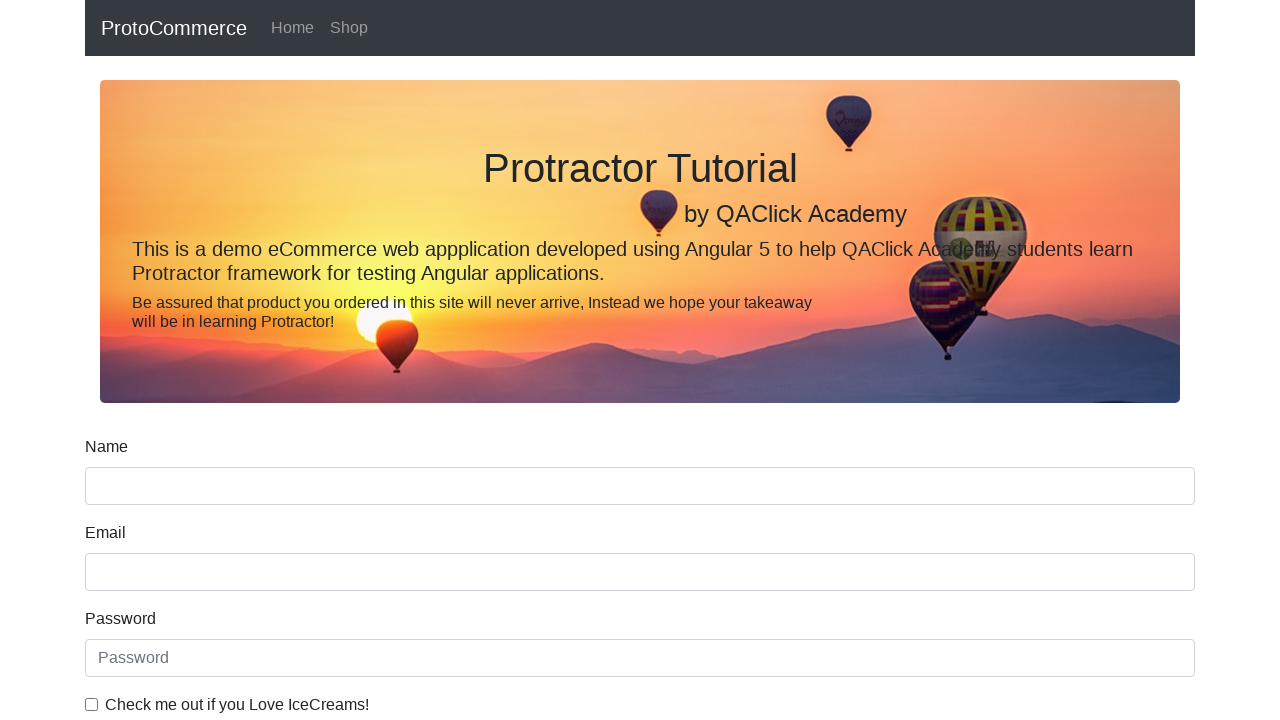

Opened a new tab/page
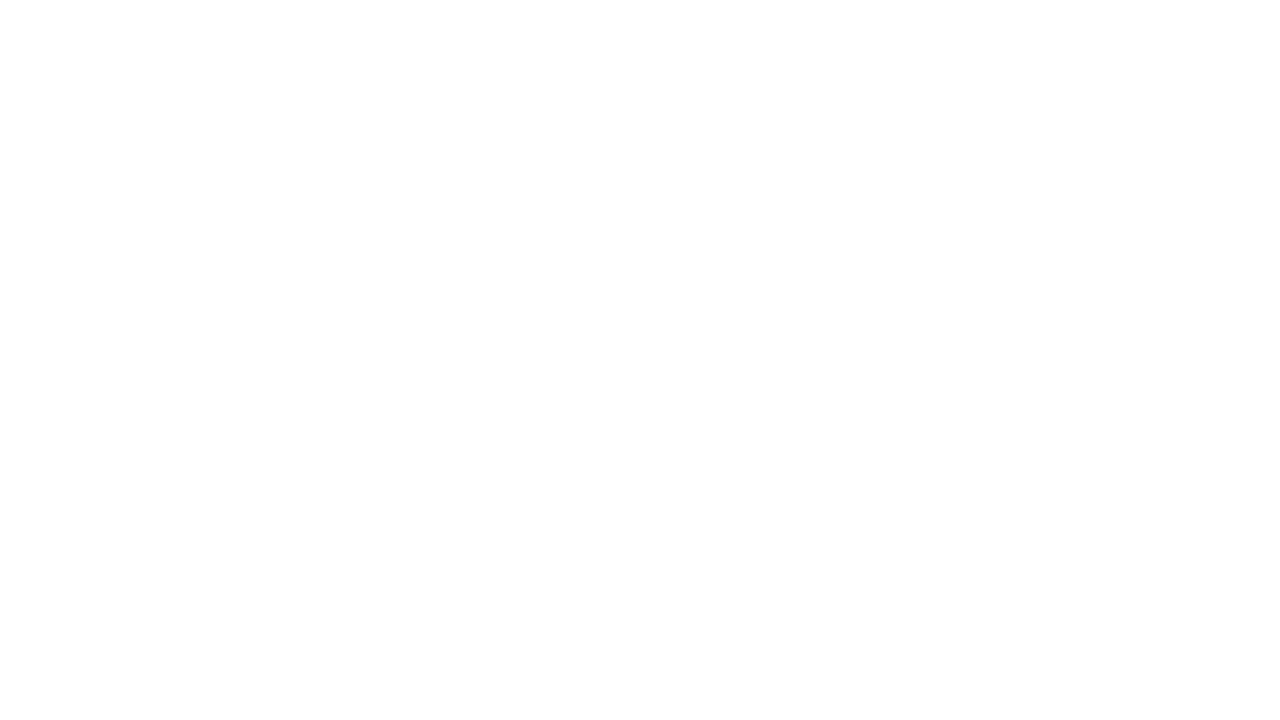

Navigated to Rahul Shetty Academy courses page
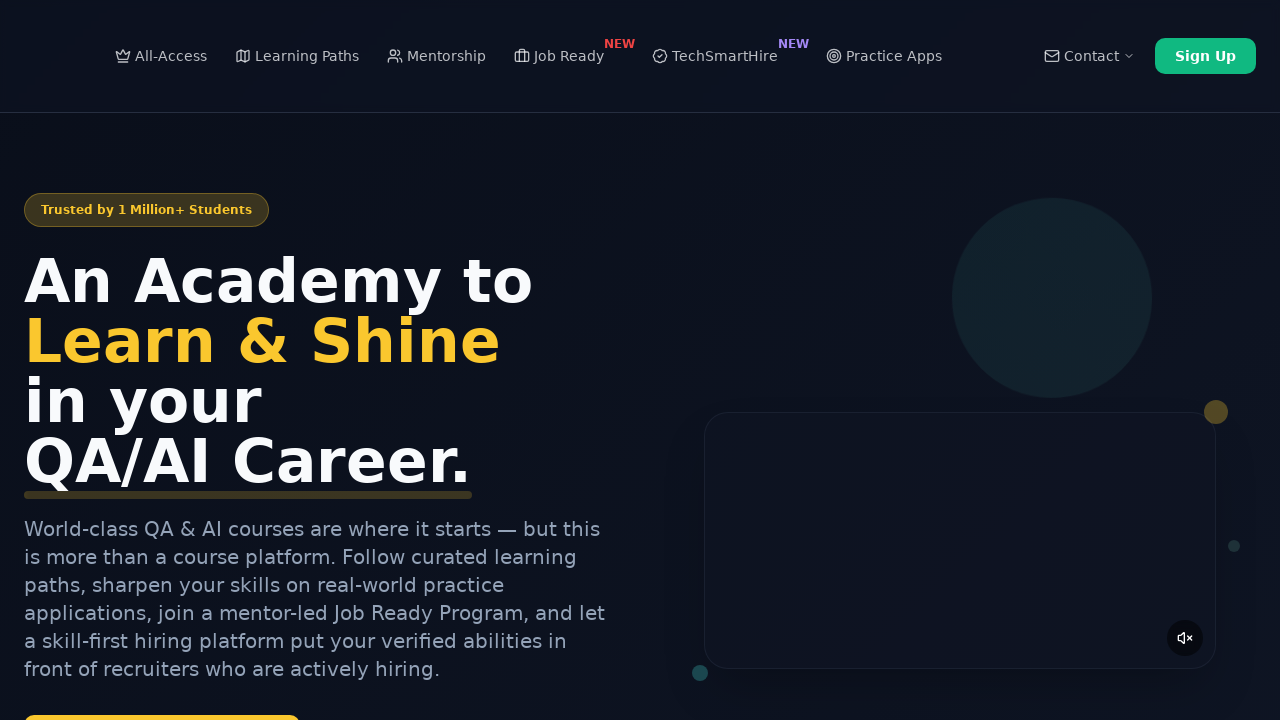

Course links loaded on new page
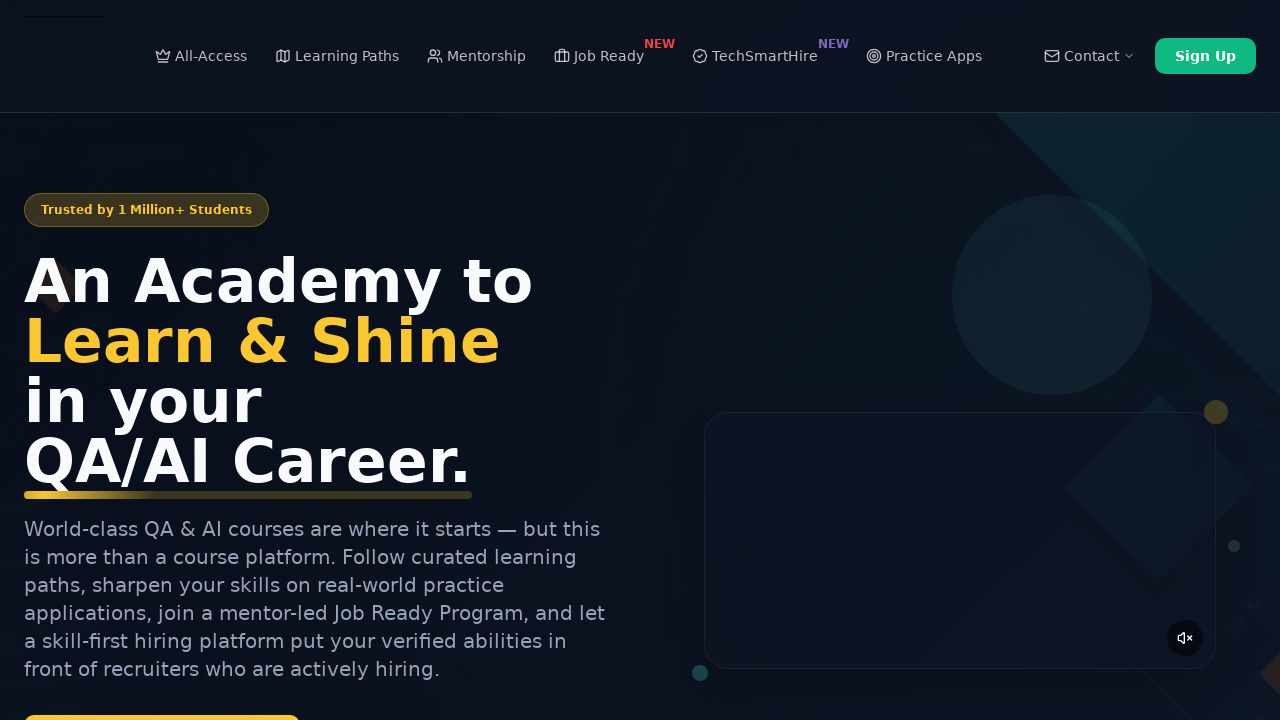

Located all course links on new page
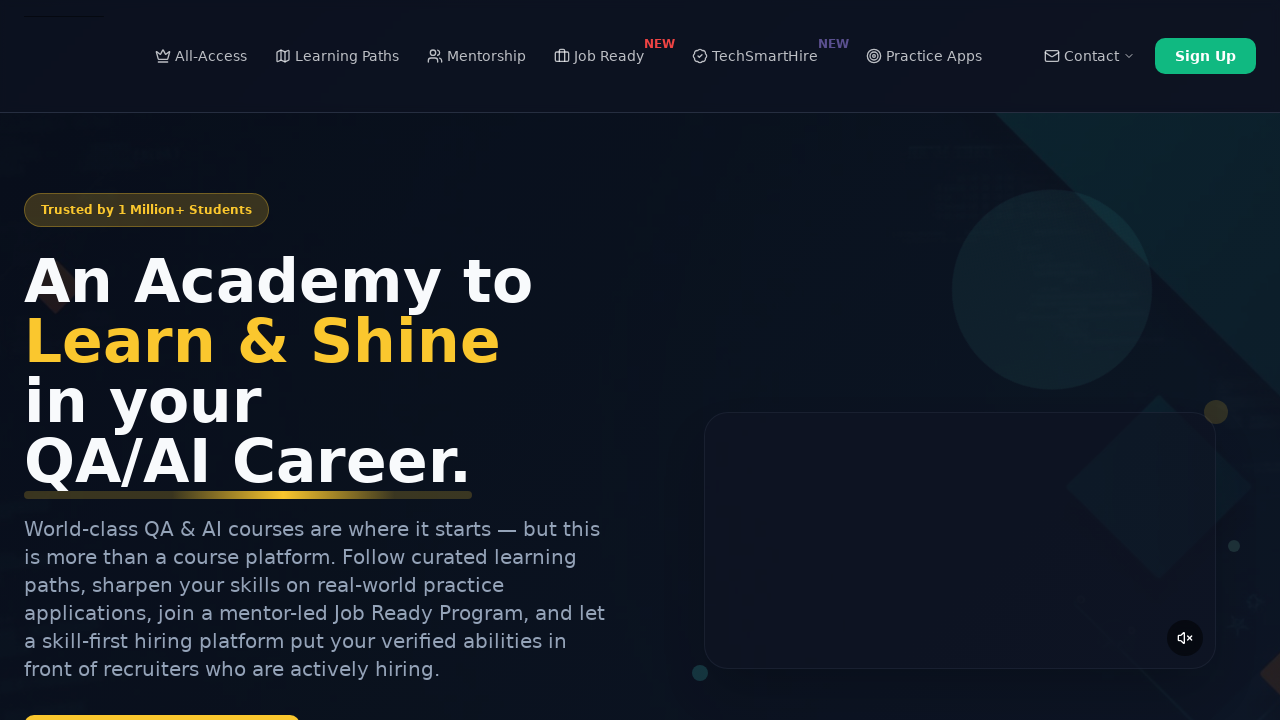

Extracted text from second course link: 'Playwright Testing'
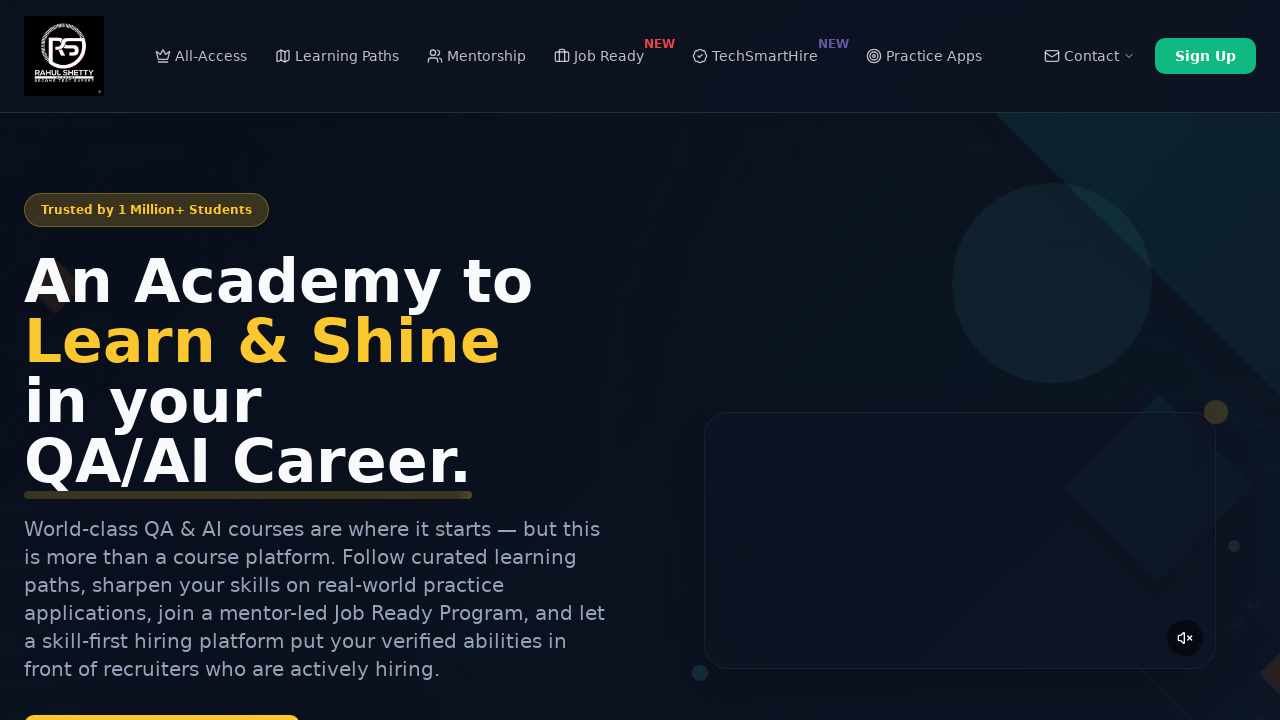

Filled form field with extracted course text: 'Playwright Testing' on input[class='form-control ng-untouched ng-pristine ng-invalid']
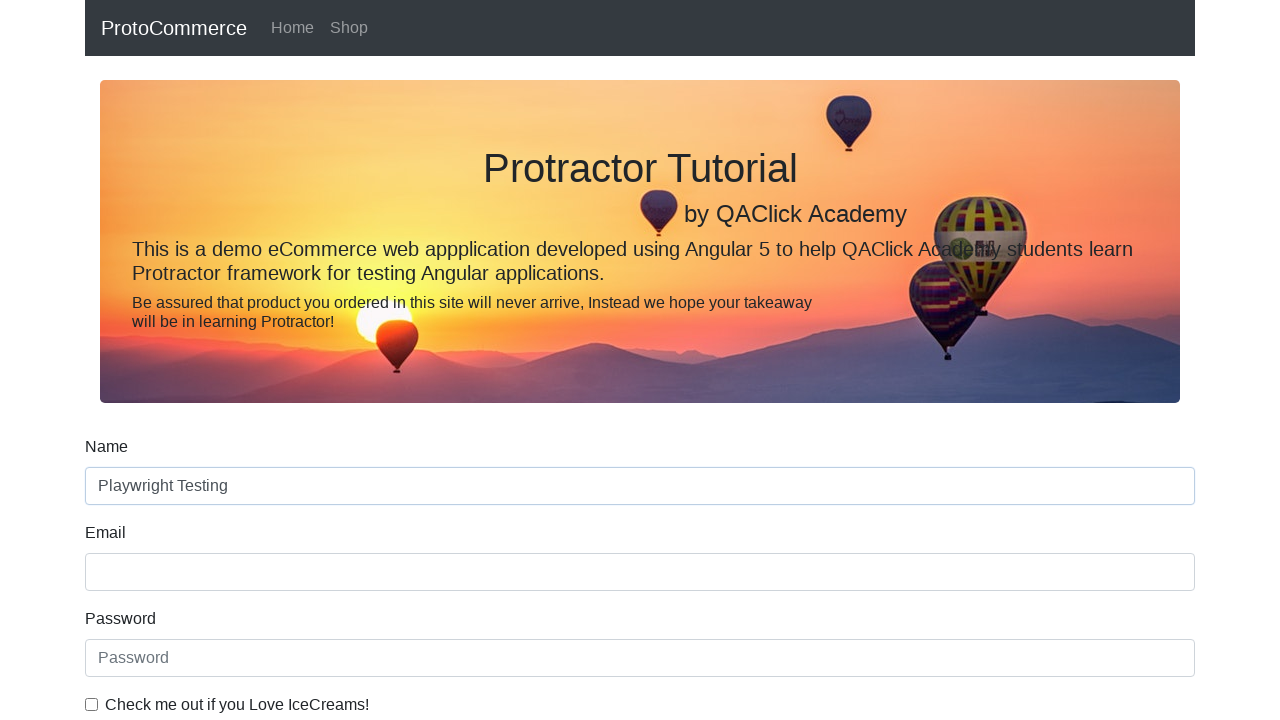

Closed the new tab
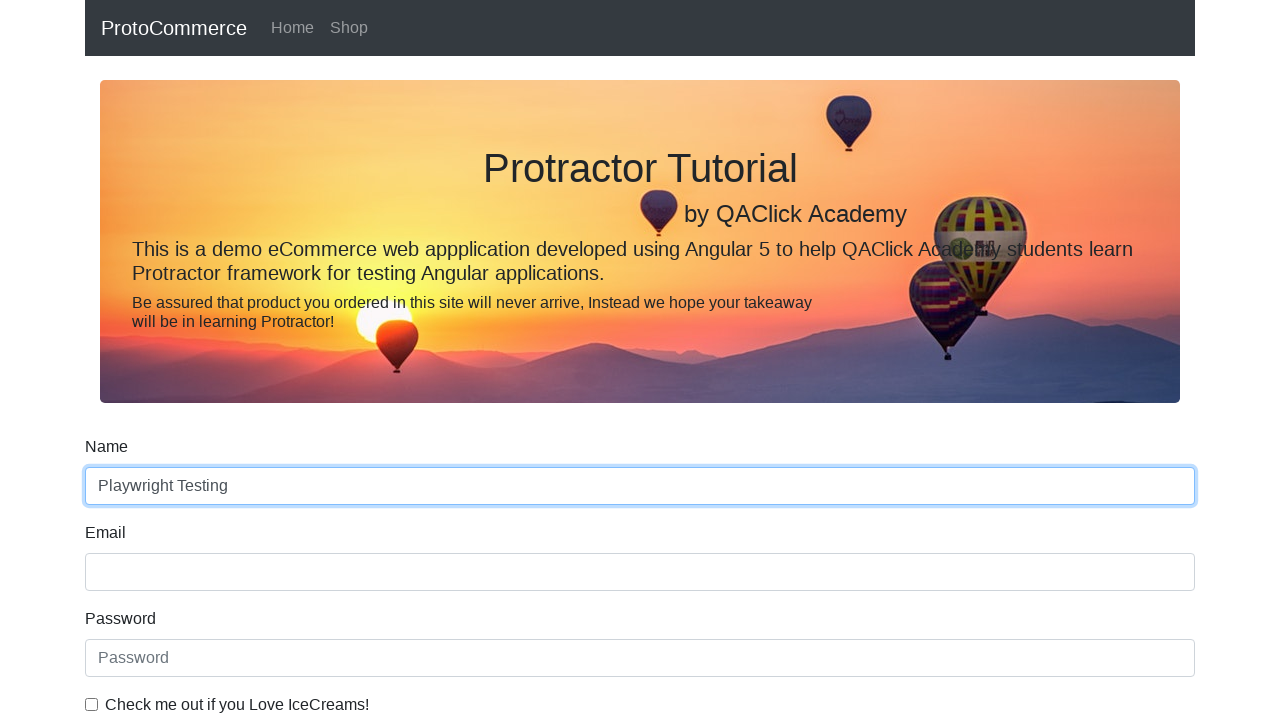

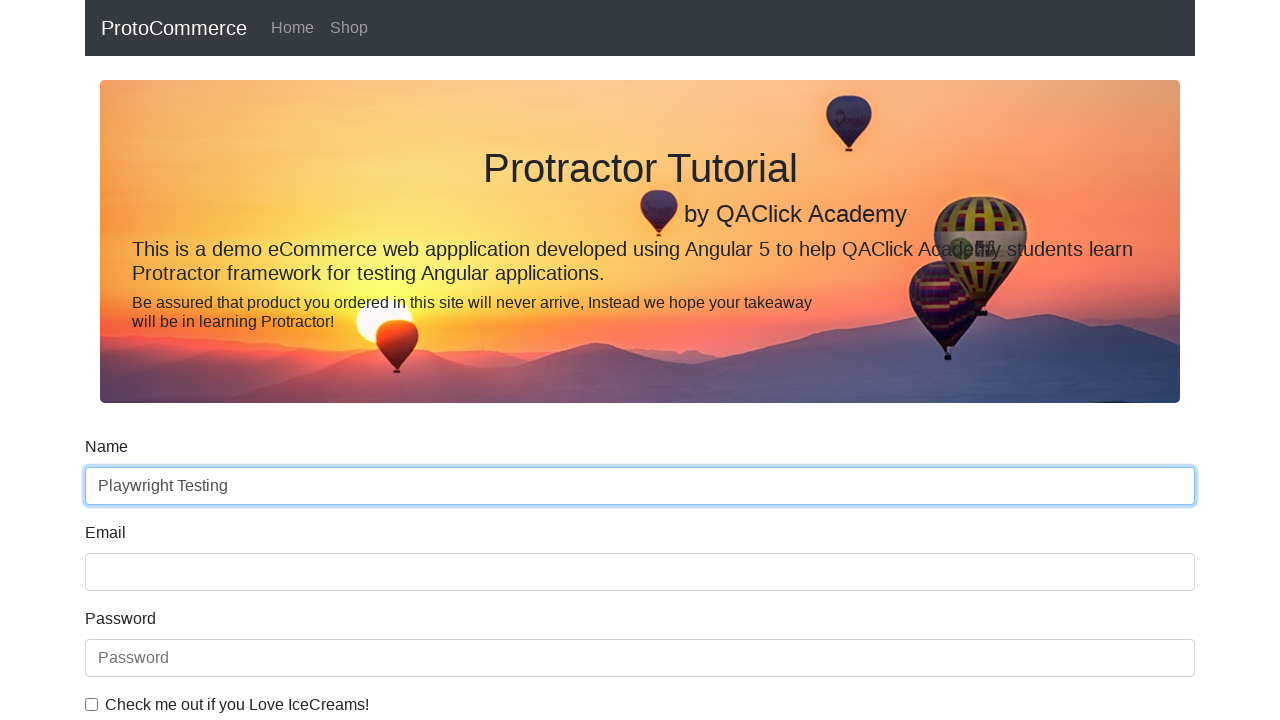